Tests the unit converter by navigating to the converters section, selecting kilotonne to tonne conversion, entering a value of 1, and verifying the result is 1000.

Starting URL: https://ru.onlinemschool.com/

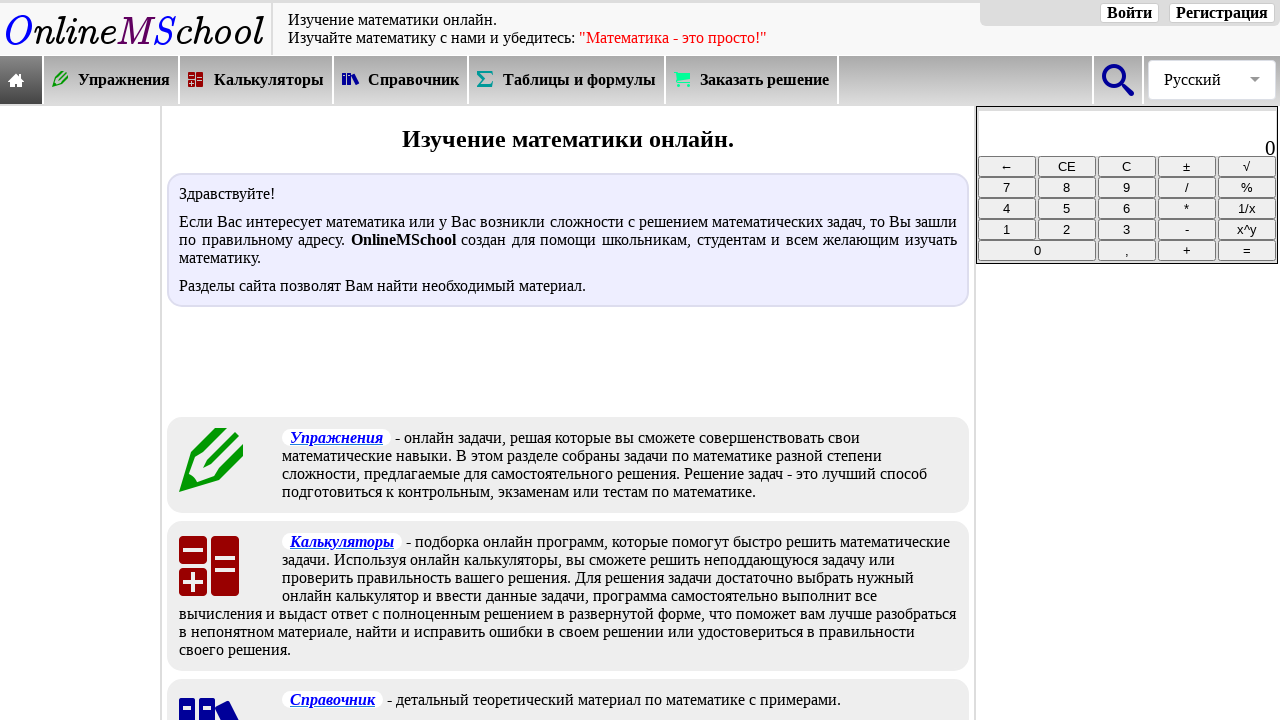

Waited for converters/calculators menu to load
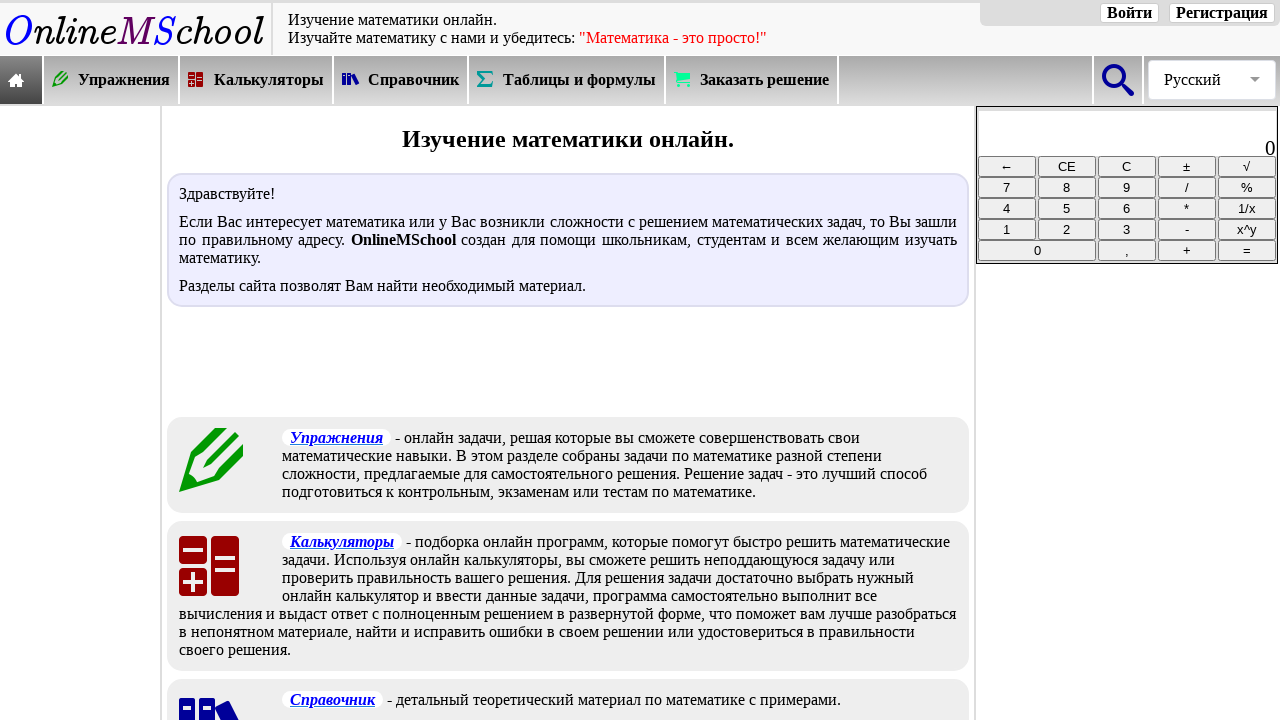

Clicked on converters/calculators menu at (257, 80) on xpath=//*[@id="oms_body1"]/header/nav/div[2]/div[3]
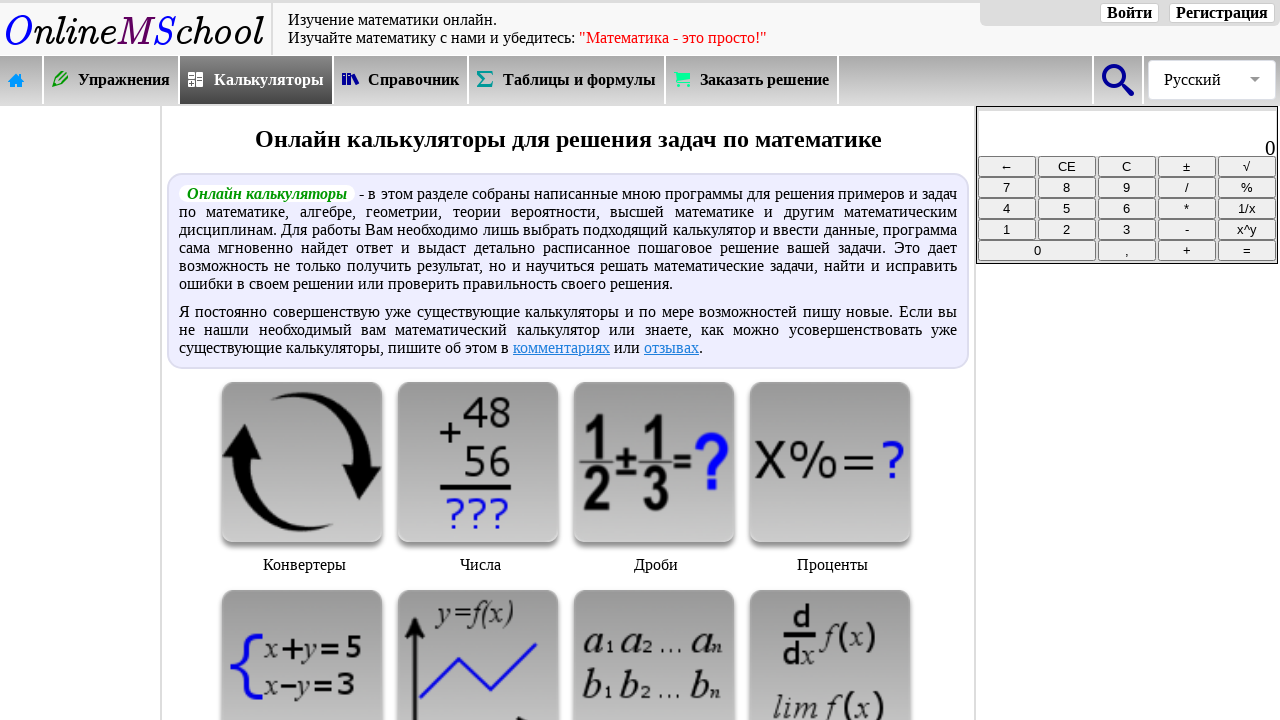

Waited for first converter category to load
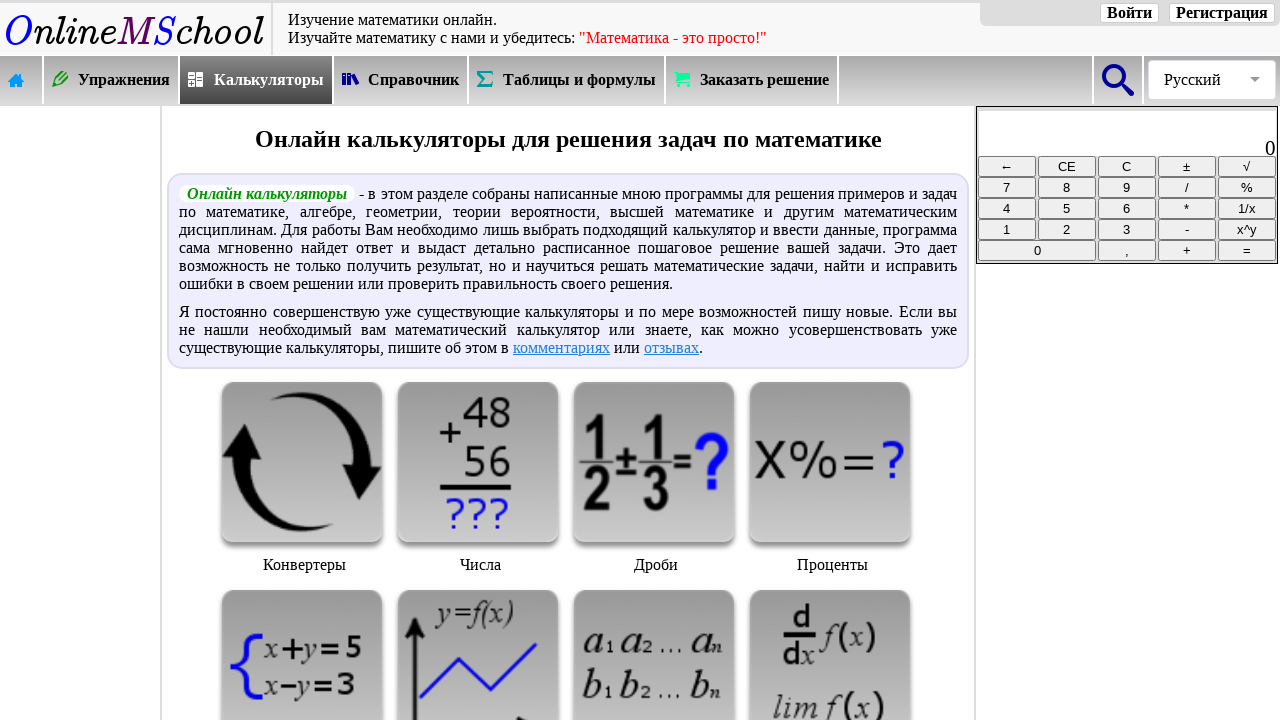

Clicked on first converter category at (304, 481) on xpath=//*[@id="oms_center_block"]/div[3]/div[1]
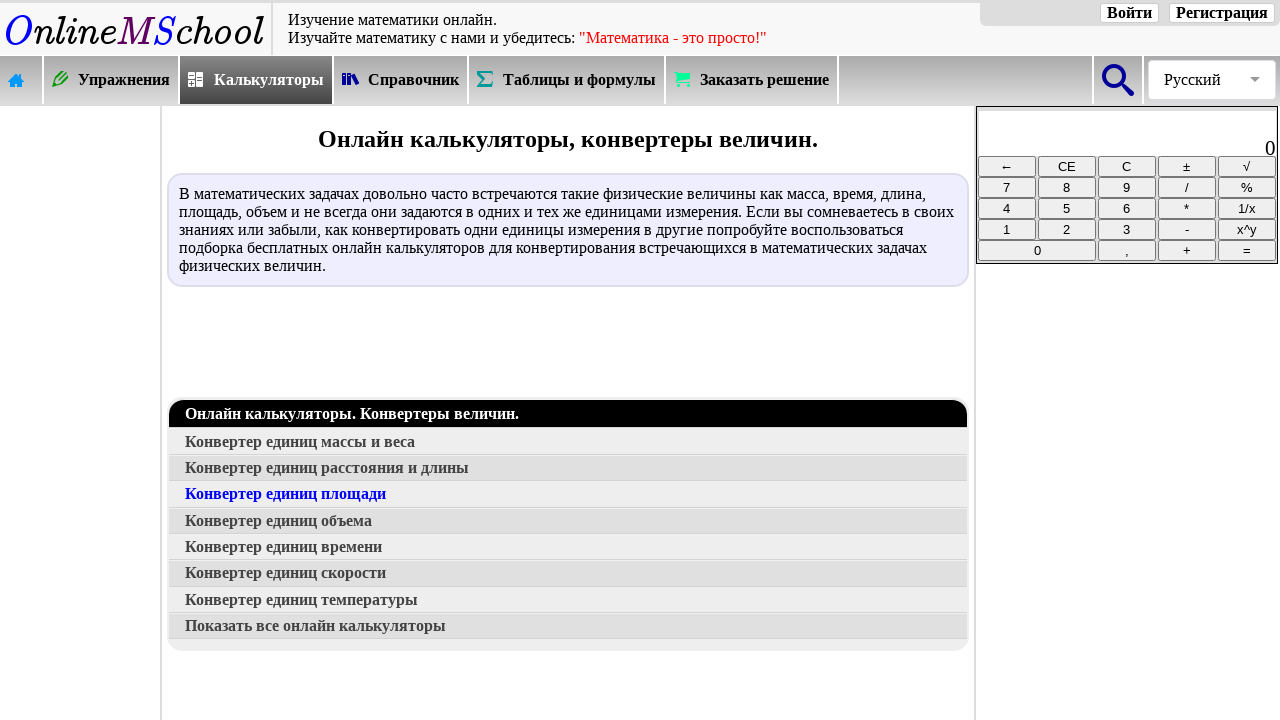

Waited for kilotonne to tonne converter option to load
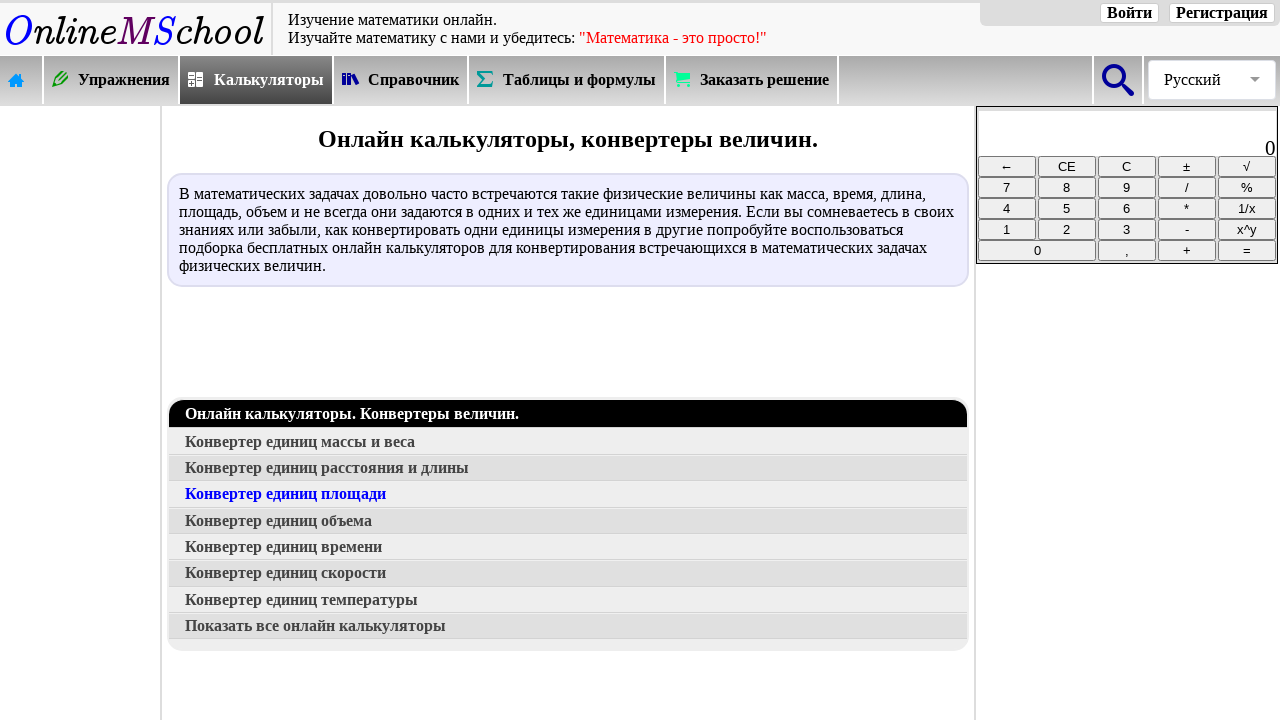

Clicked on kilotonne to tonne converter option at (568, 442) on xpath=//*[@id="oms_center_block"]/div[4]/a[2]
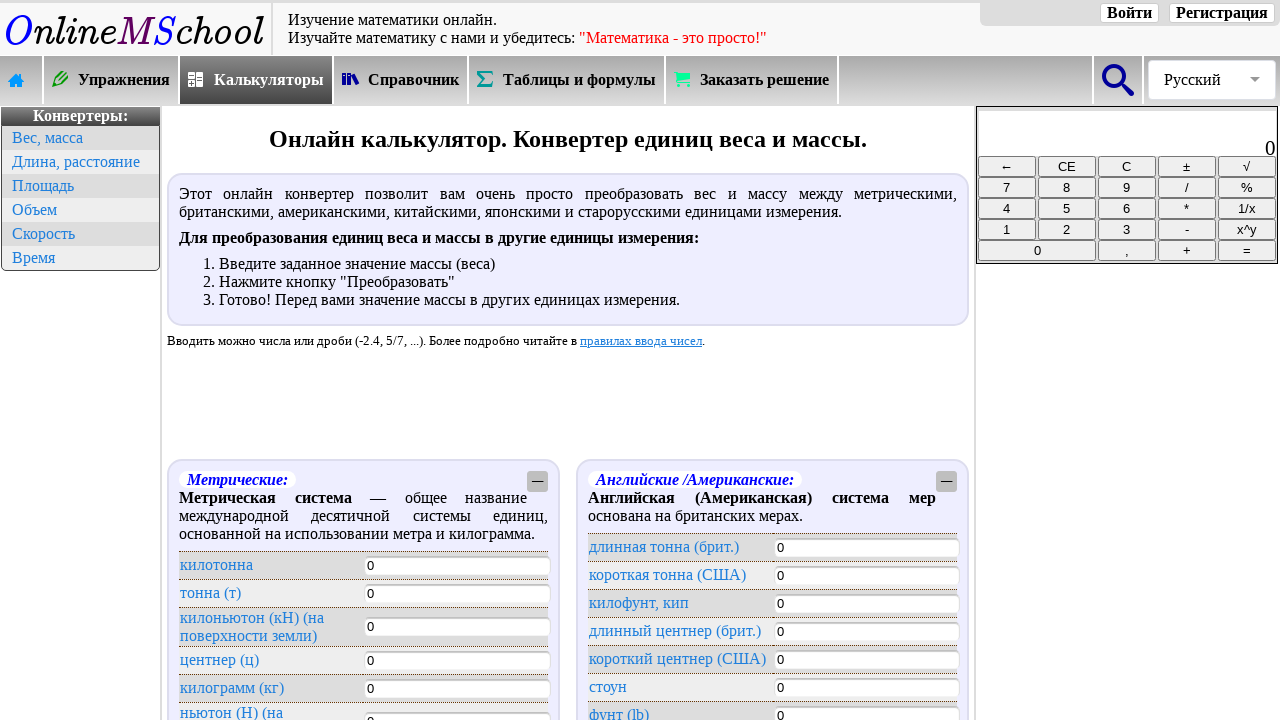

Waited for kilotonne input field to load
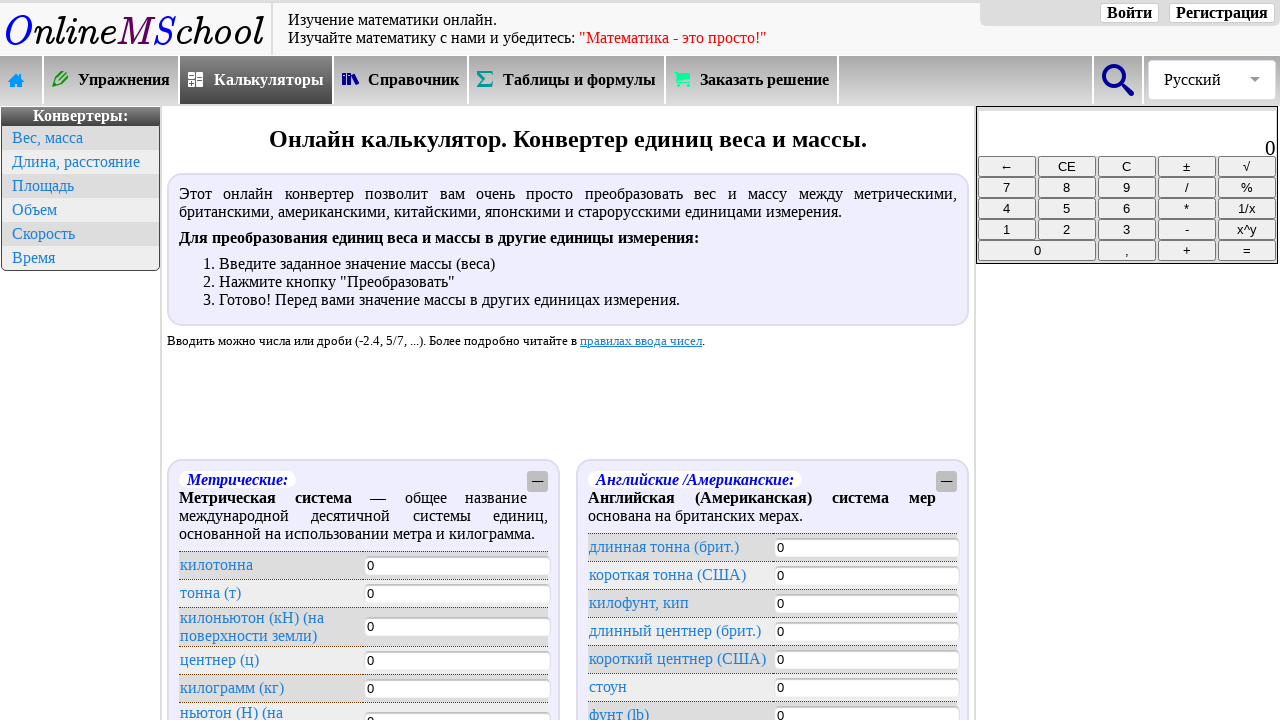

Entered value '1' in kilotonne field on #oms_kilotonne
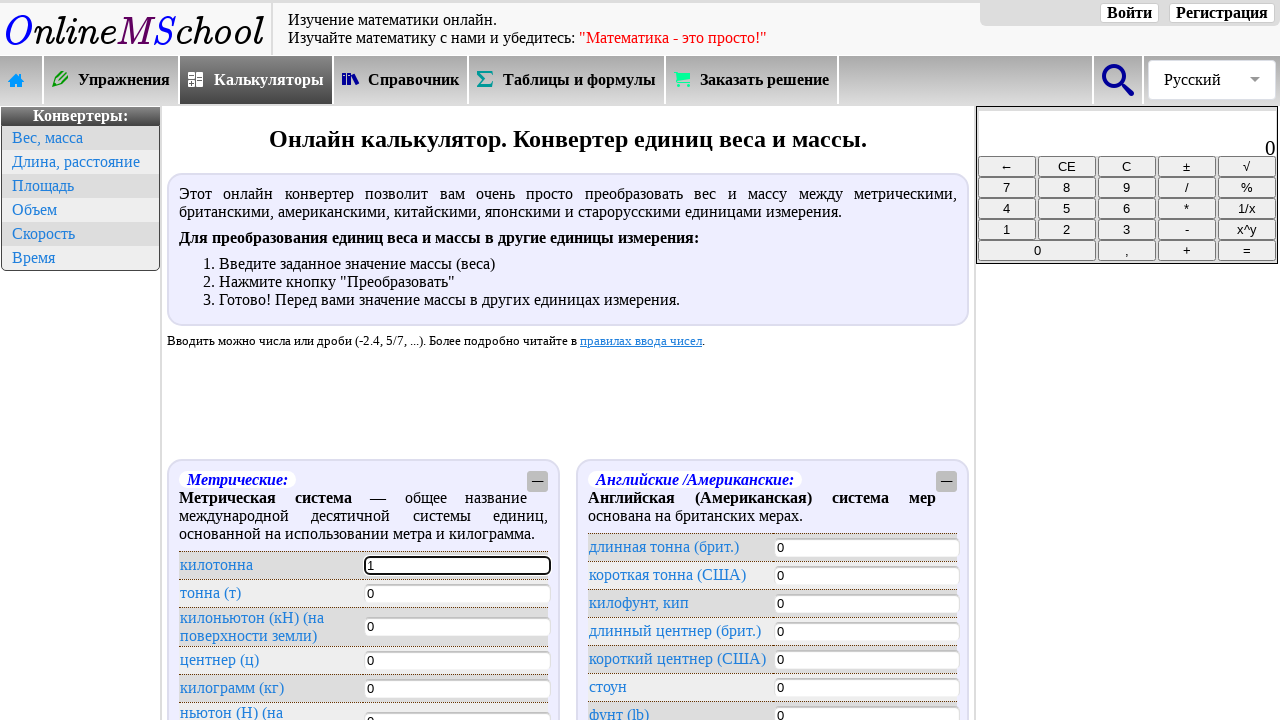

Verified tonne result field appeared with converted value of 1000
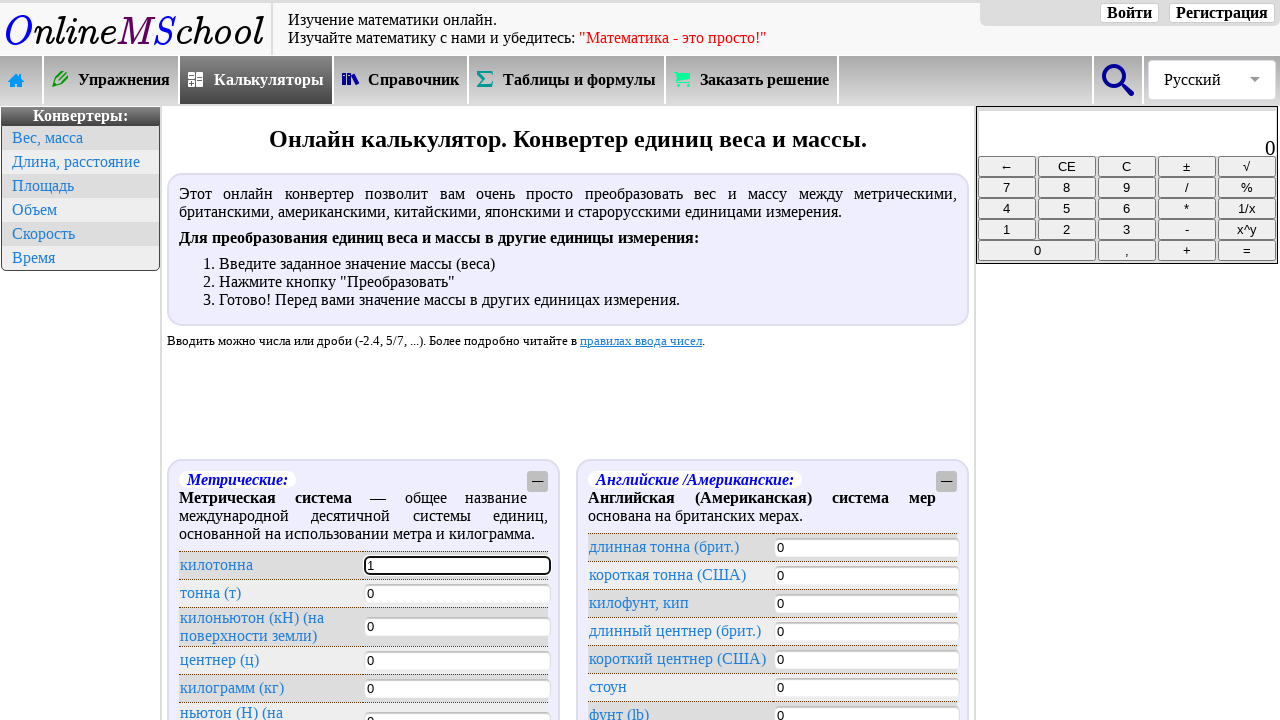

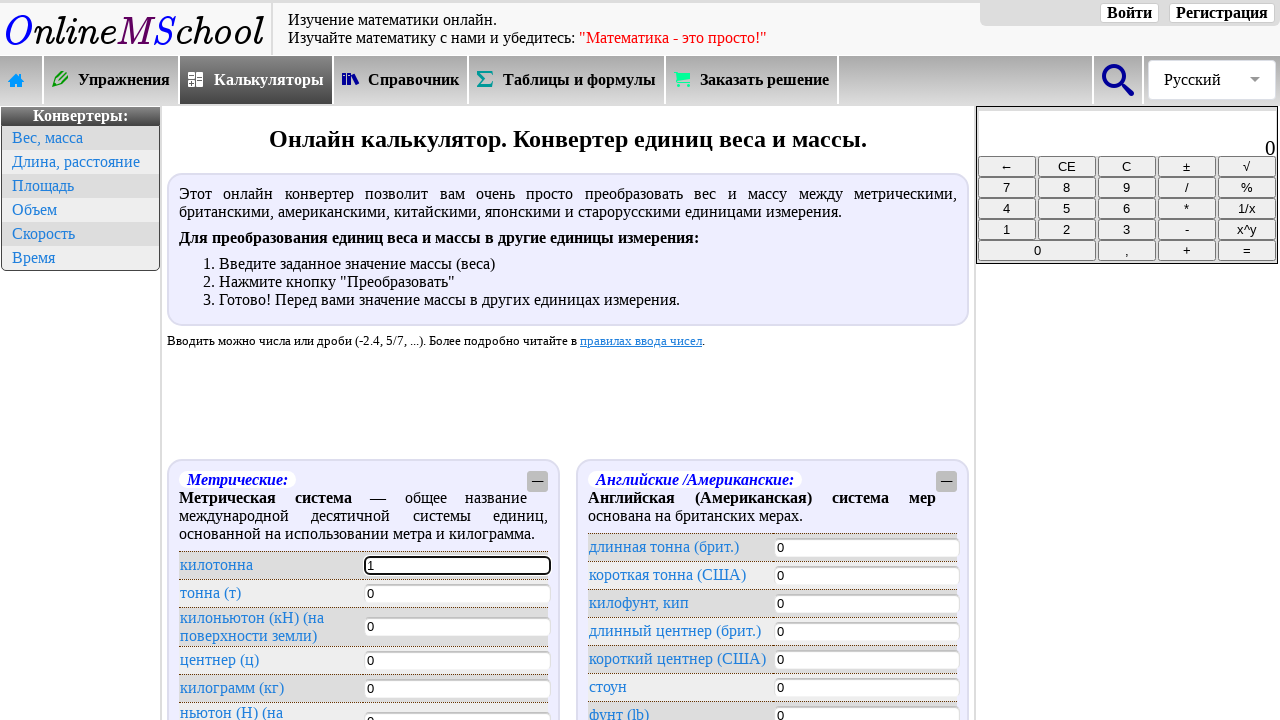